Tests multi-select dropdown functionality by selecting options using visible text, index, and value attributes, then deselecting an option by index.

Starting URL: https://training-support.net/webelements/selects

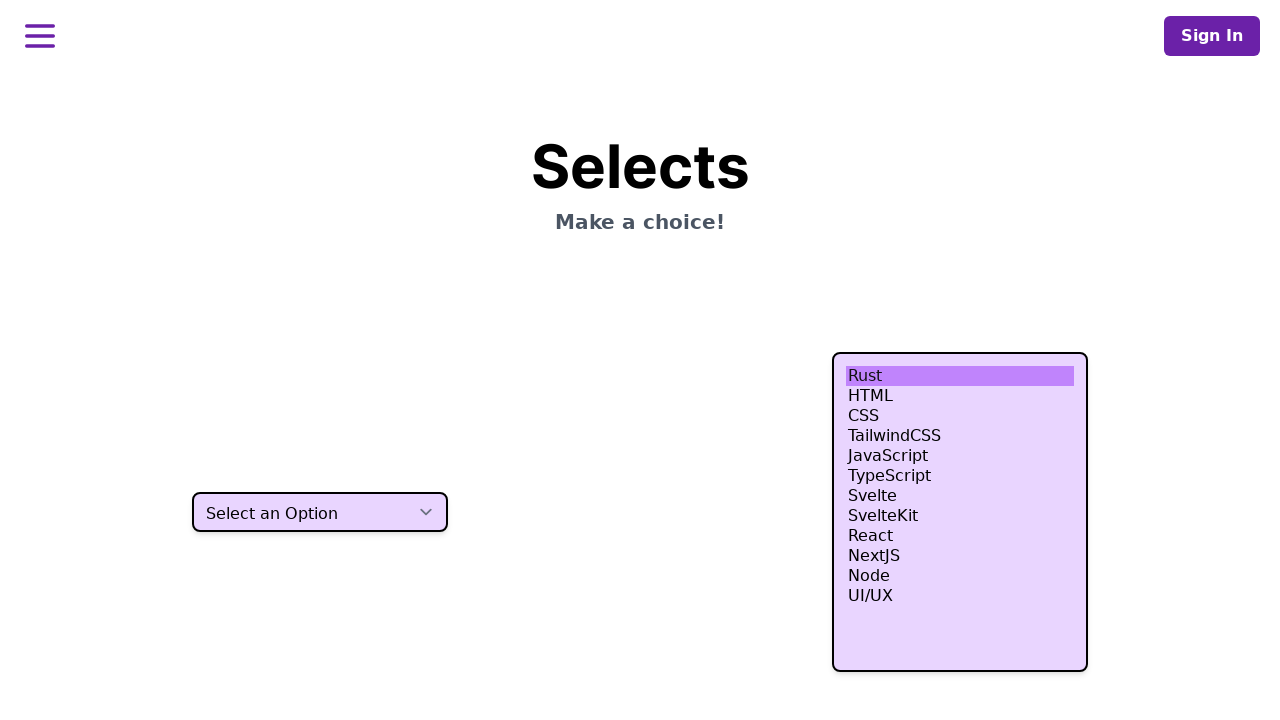

Located multi-select dropdown element
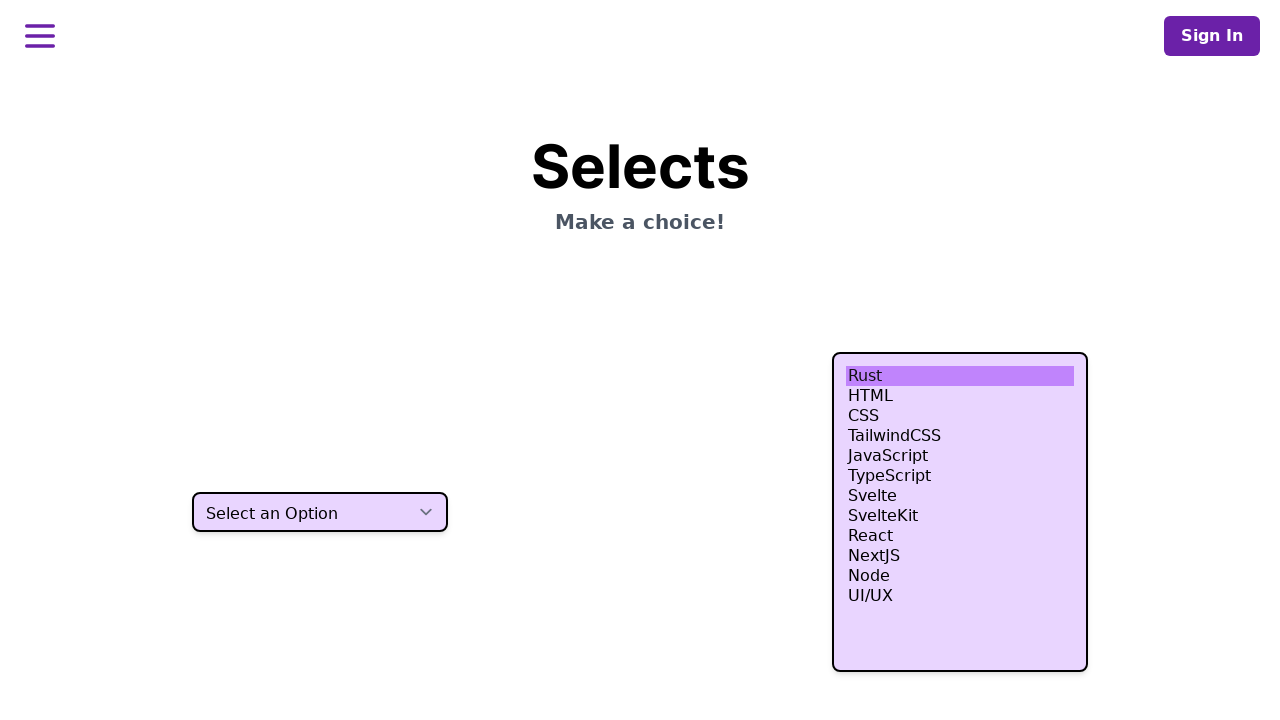

Selected 'HTML' option using visible text on select.h-80
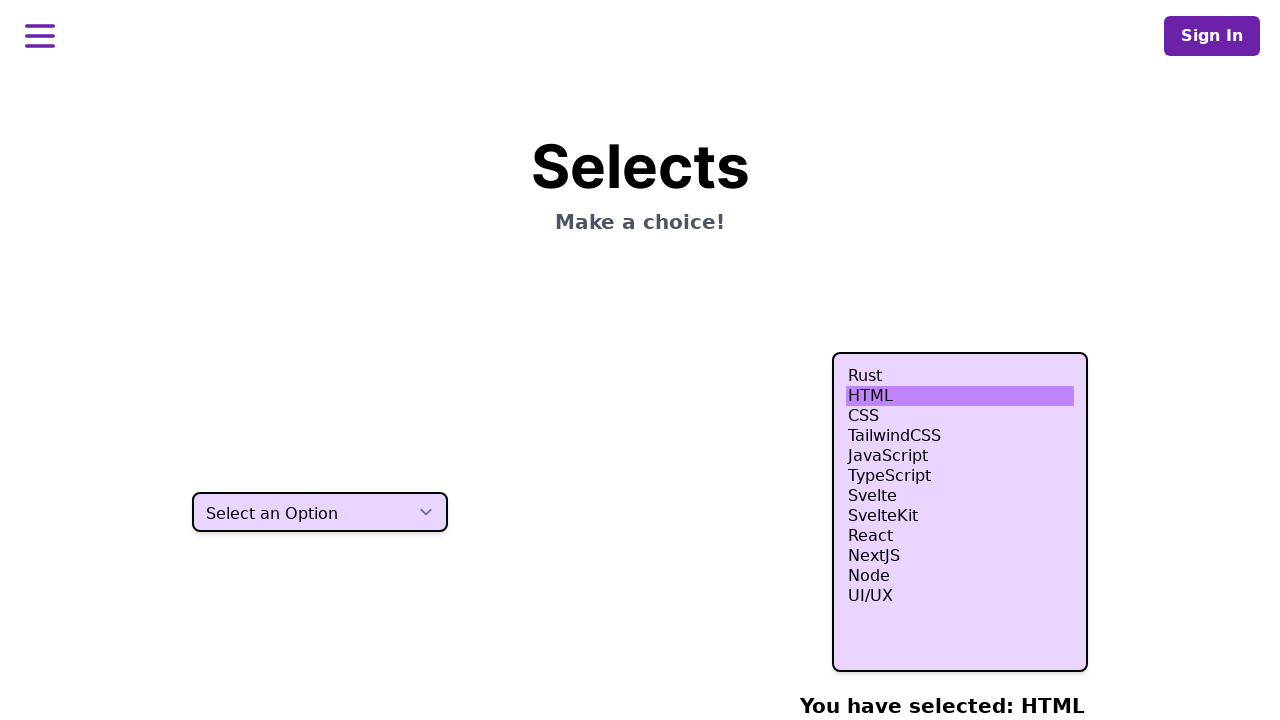

Retrieved all option elements from dropdown
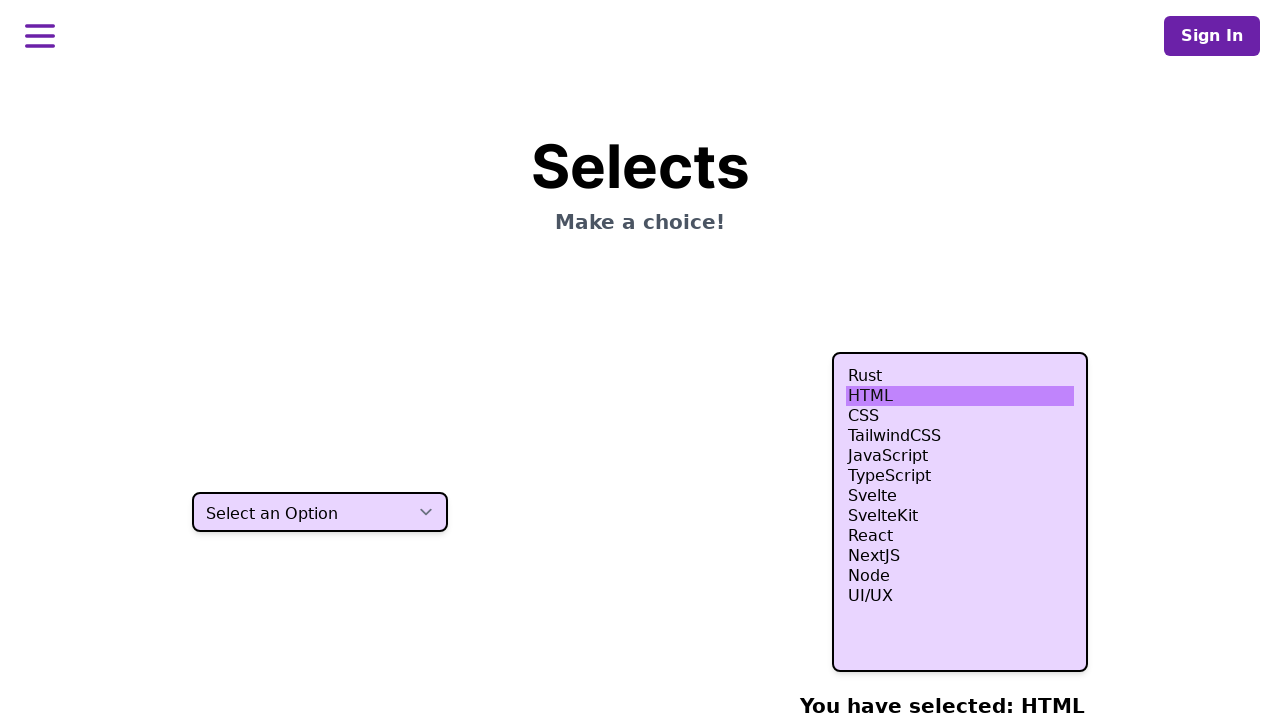

Got value attribute from option at index 3
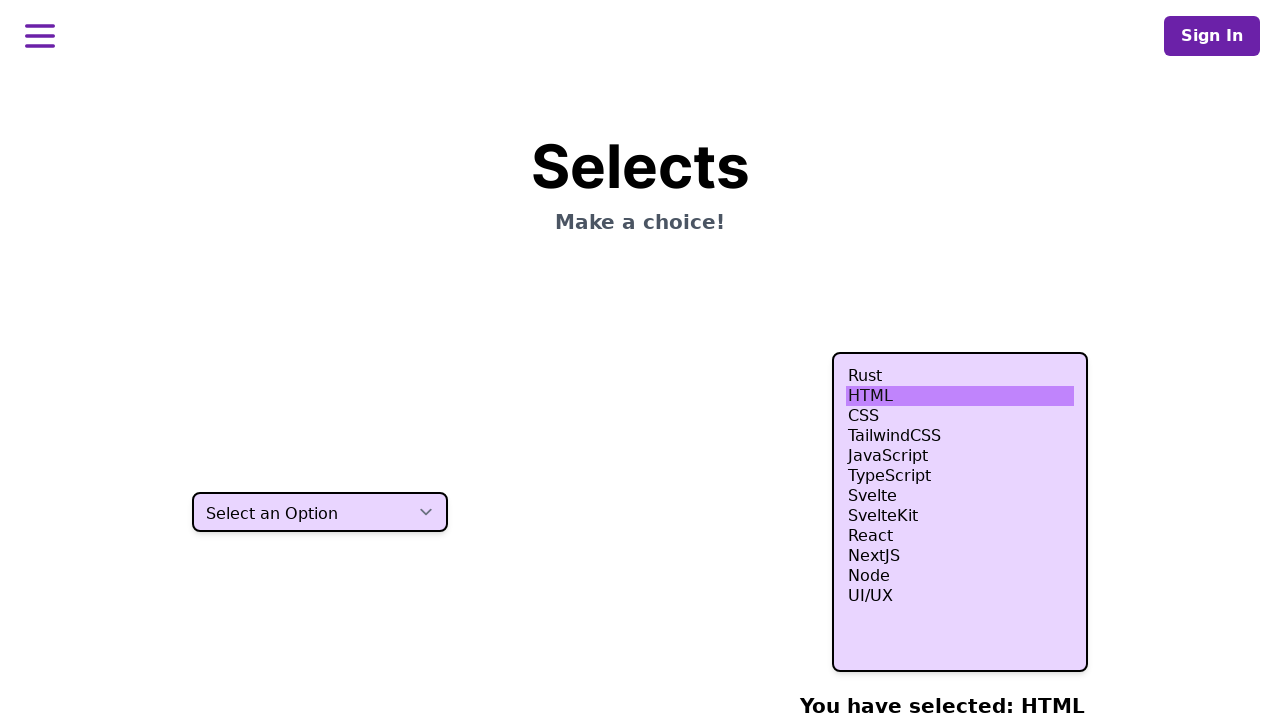

Selected option with value 'tailwind' (index 3) on select.h-80
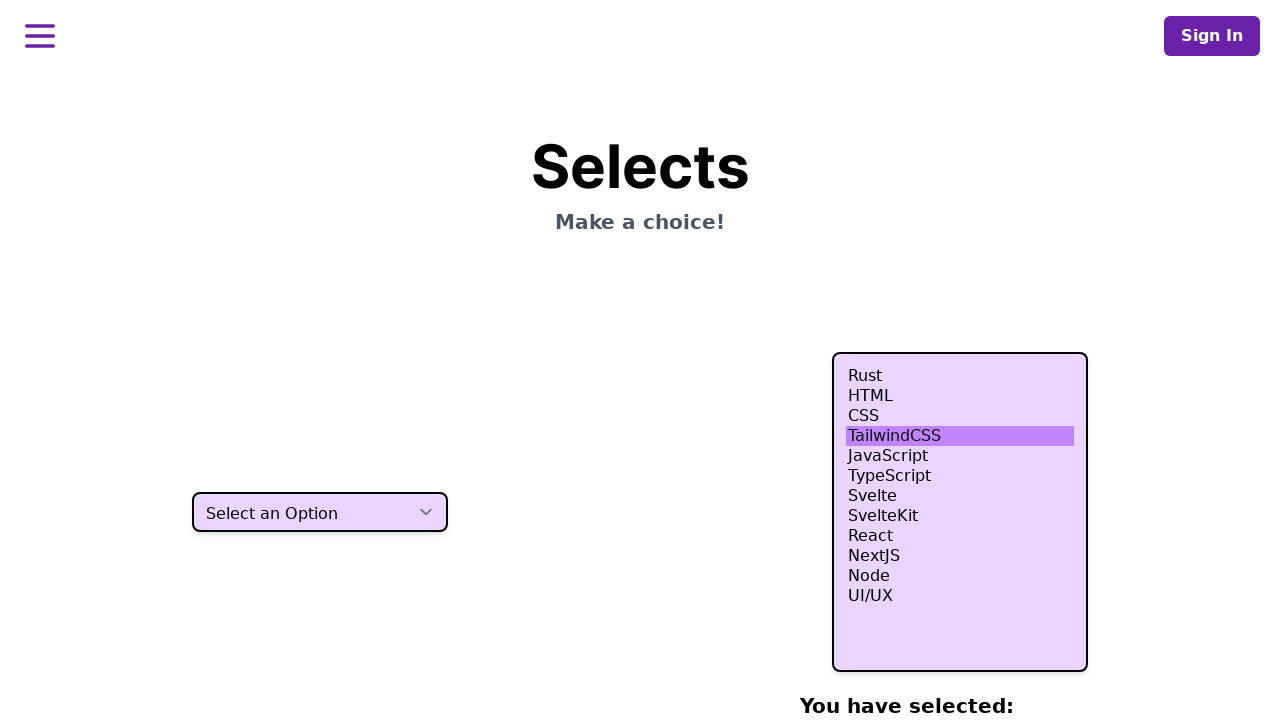

Got value attribute from option at index 4
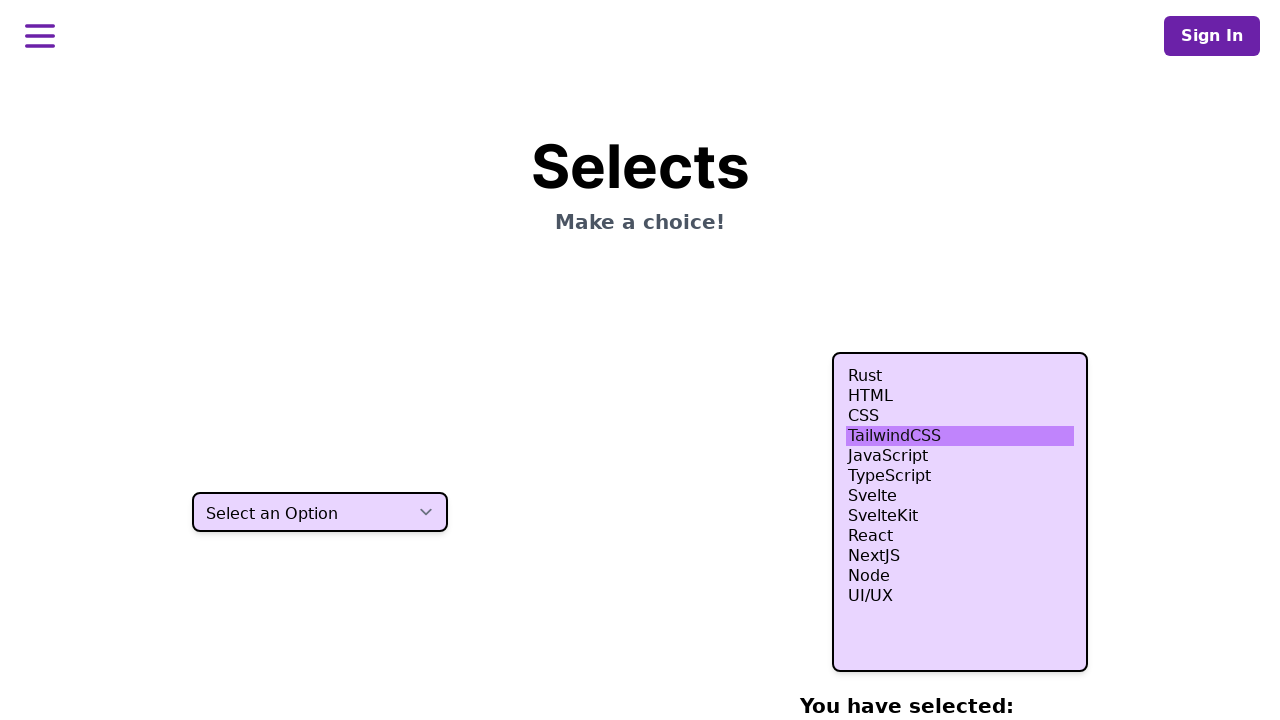

Selected option with value 'javascript' (index 4) on select.h-80
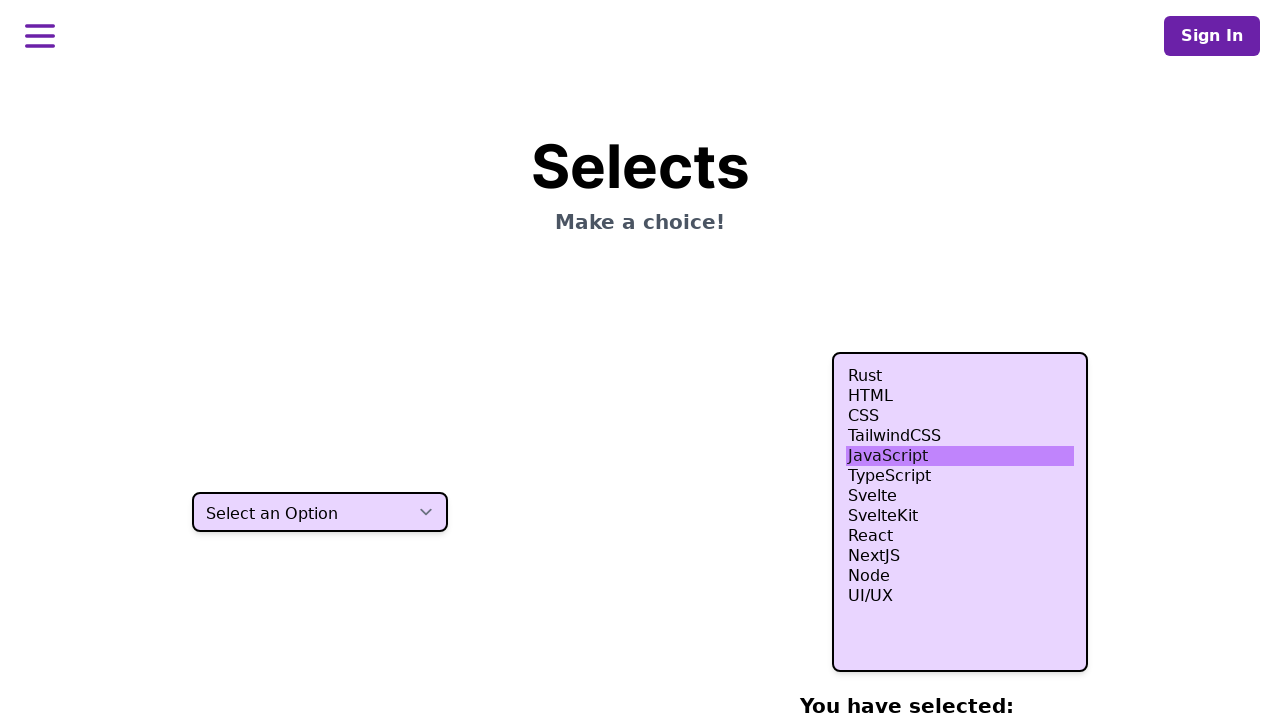

Selected 'Node' option using value attribute 'nodejs' on select.h-80
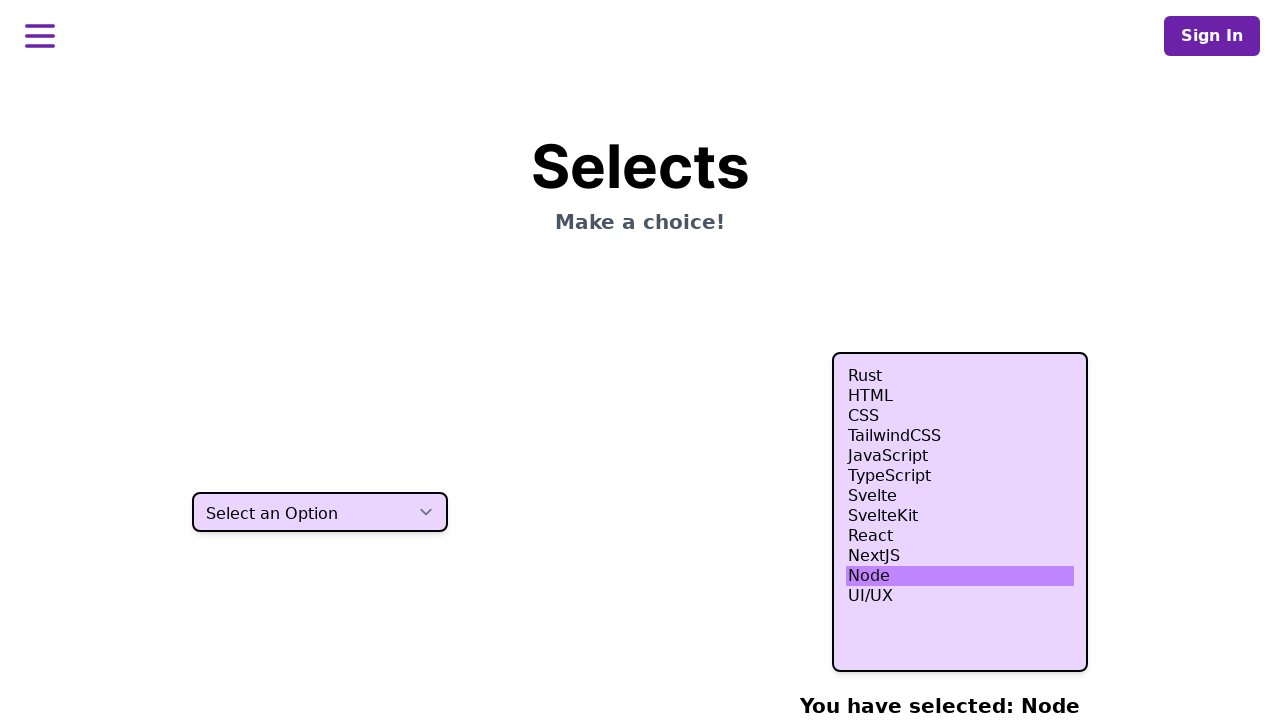

Waited 500ms to observe selections
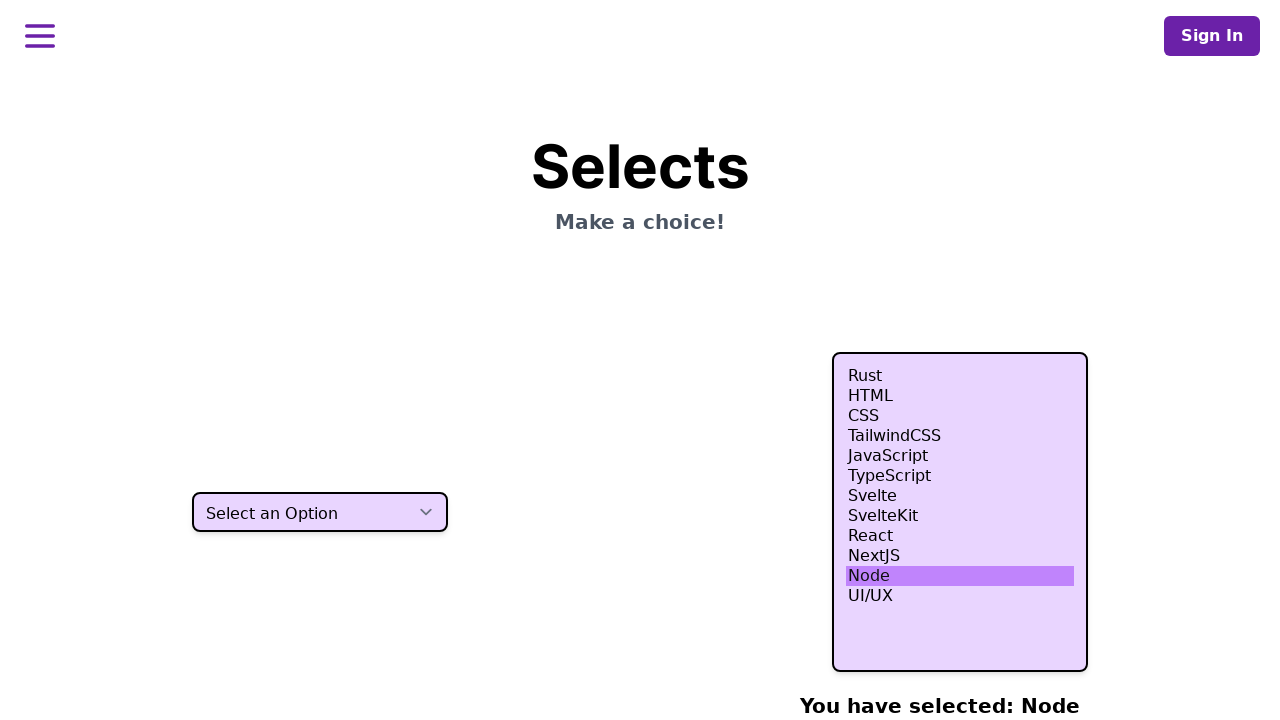

Retrieved all currently selected options
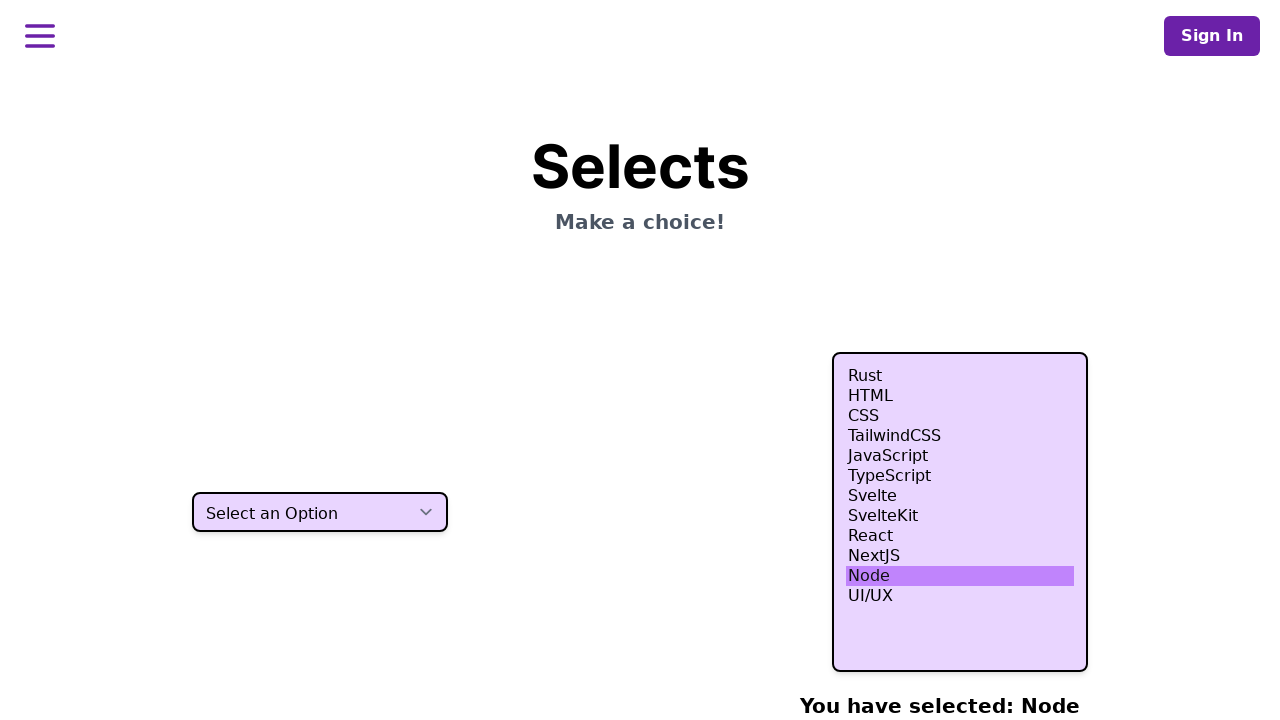

Extracted values from selected options: ['nodejs']
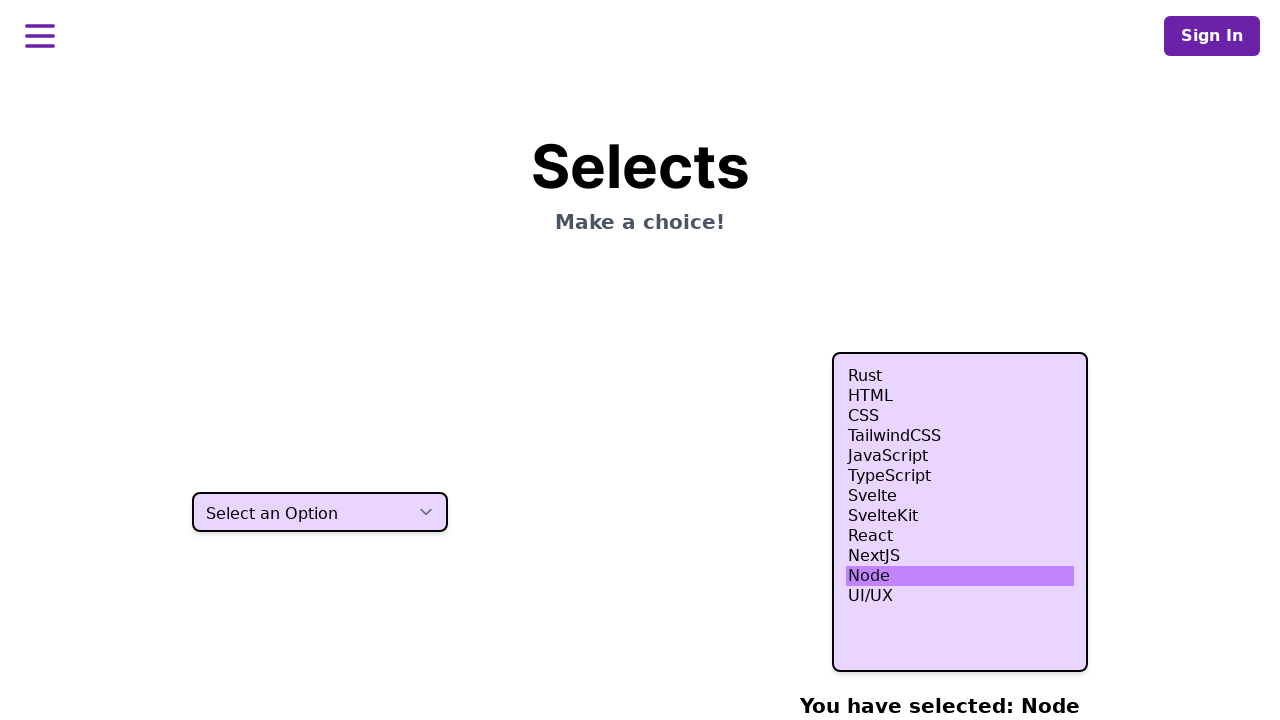

Identified option to deselect: value 'javascript' at index 4
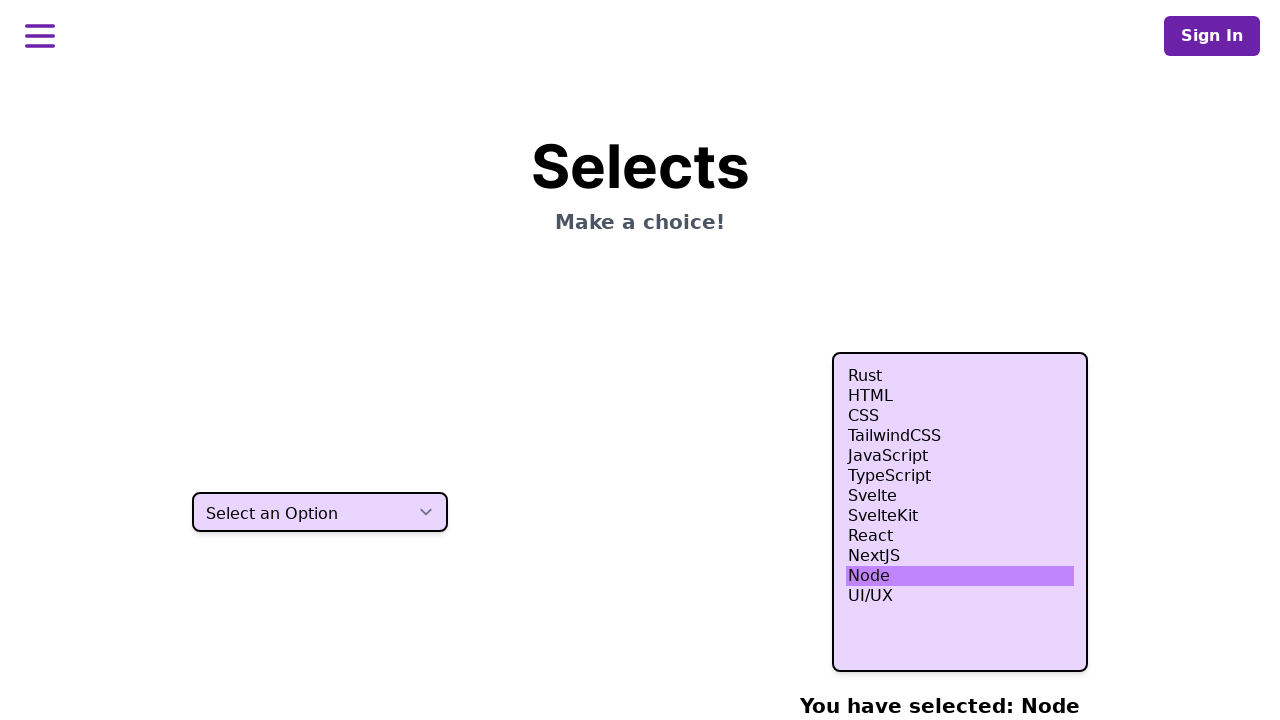

Filtered selection list, new values: ['nodejs']
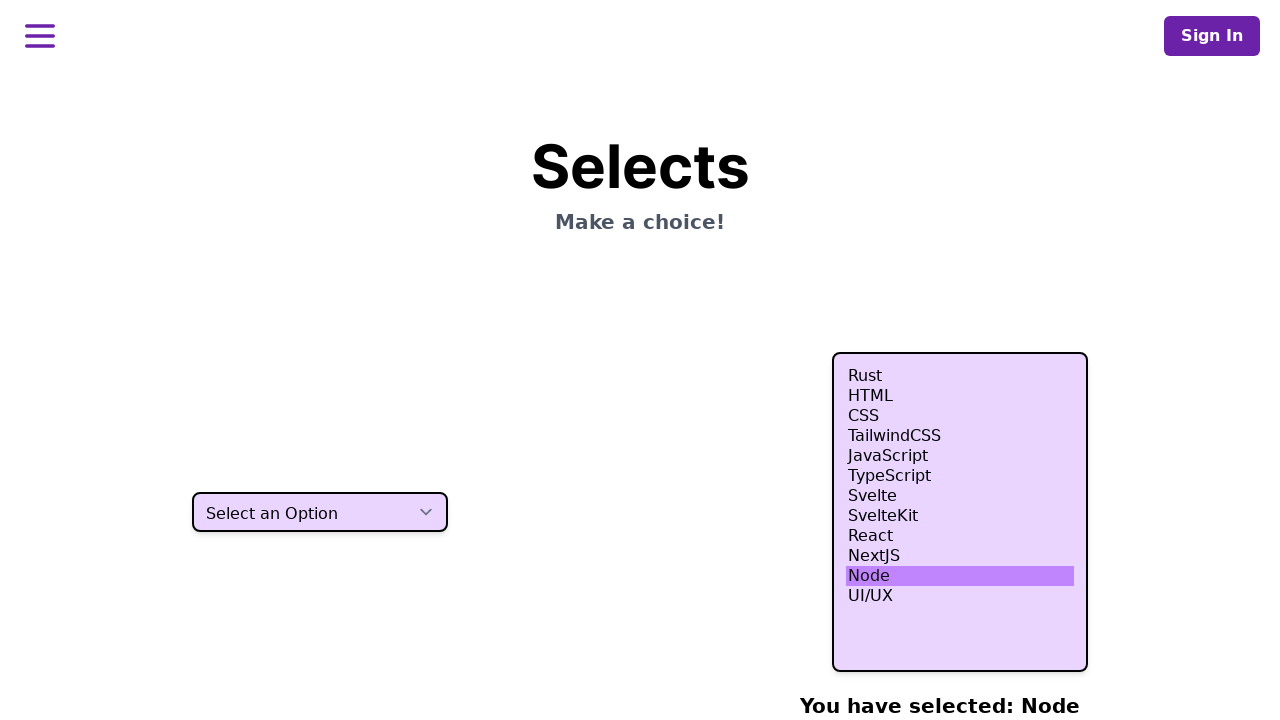

Applied new selection with option at index 4 deselected on select.h-80
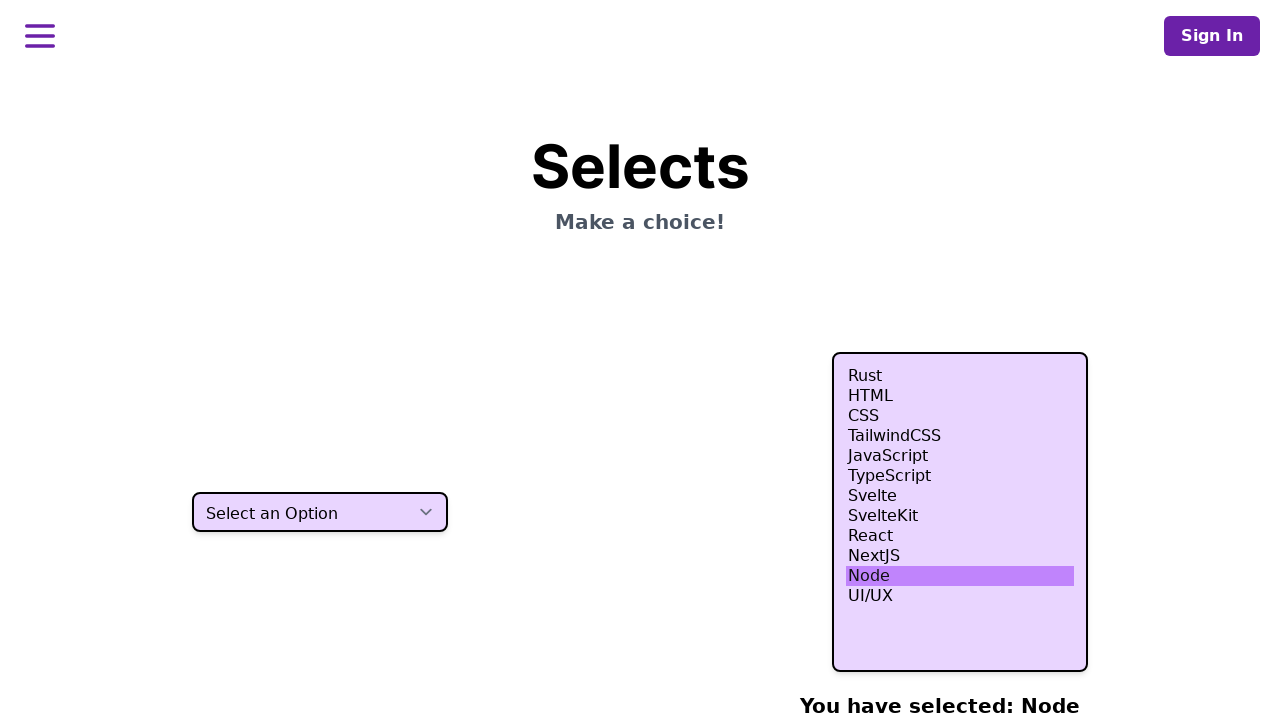

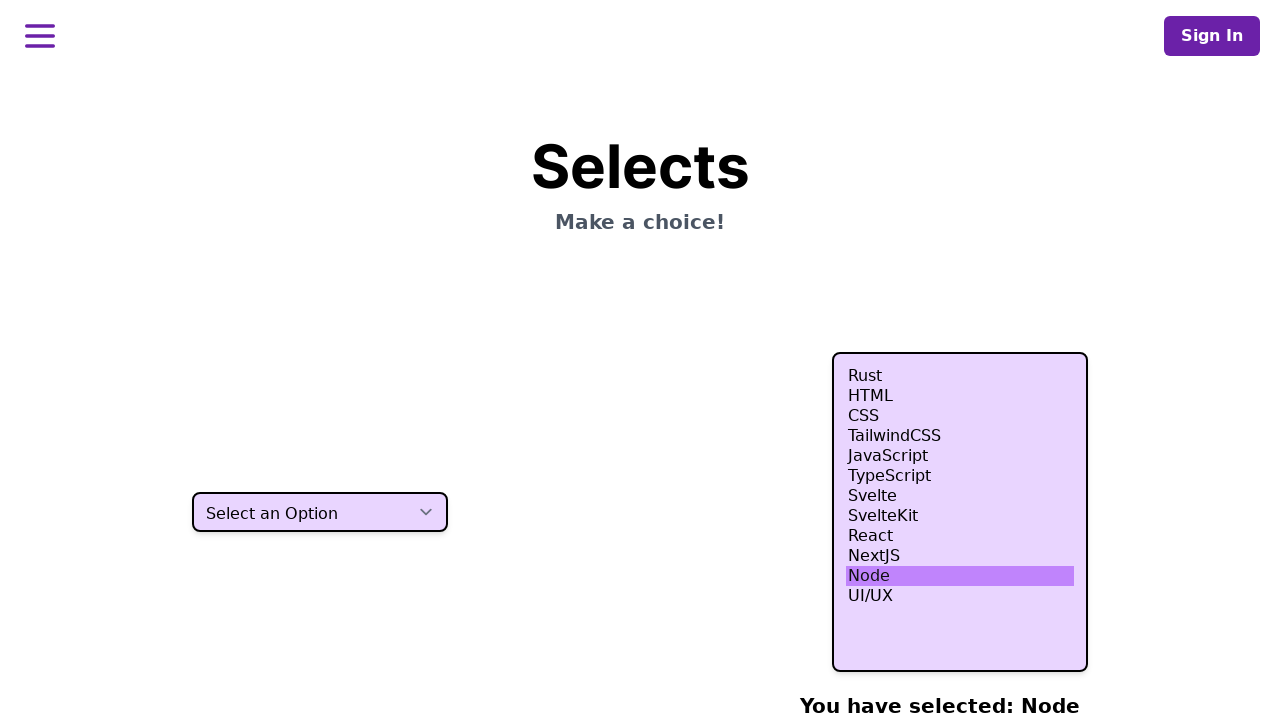